Tests checkbox functionality by checking and unchecking individual checkboxes, then checking and unchecking multiple checkboxes in a loop on a practice automation website.

Starting URL: https://testautomationpractice.blogspot.com/

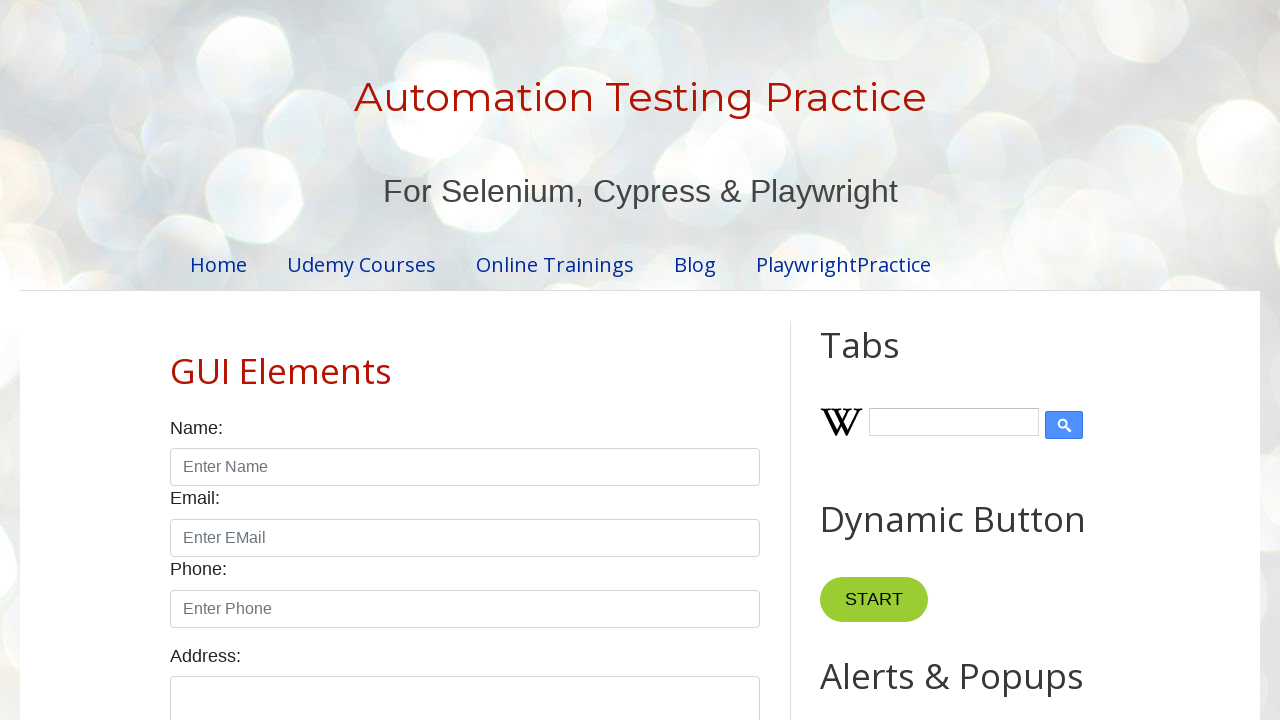

Checked the Sunday checkbox at (176, 360) on #sunday
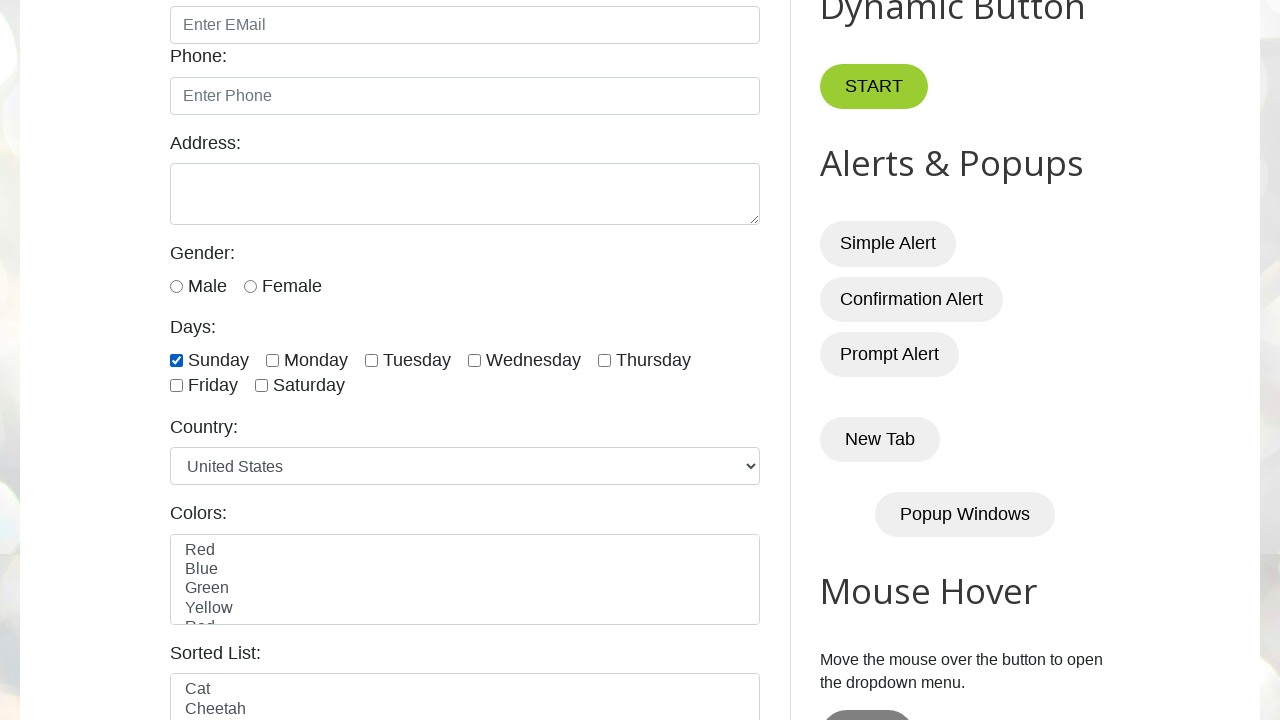

Verified Sunday checkbox is checked
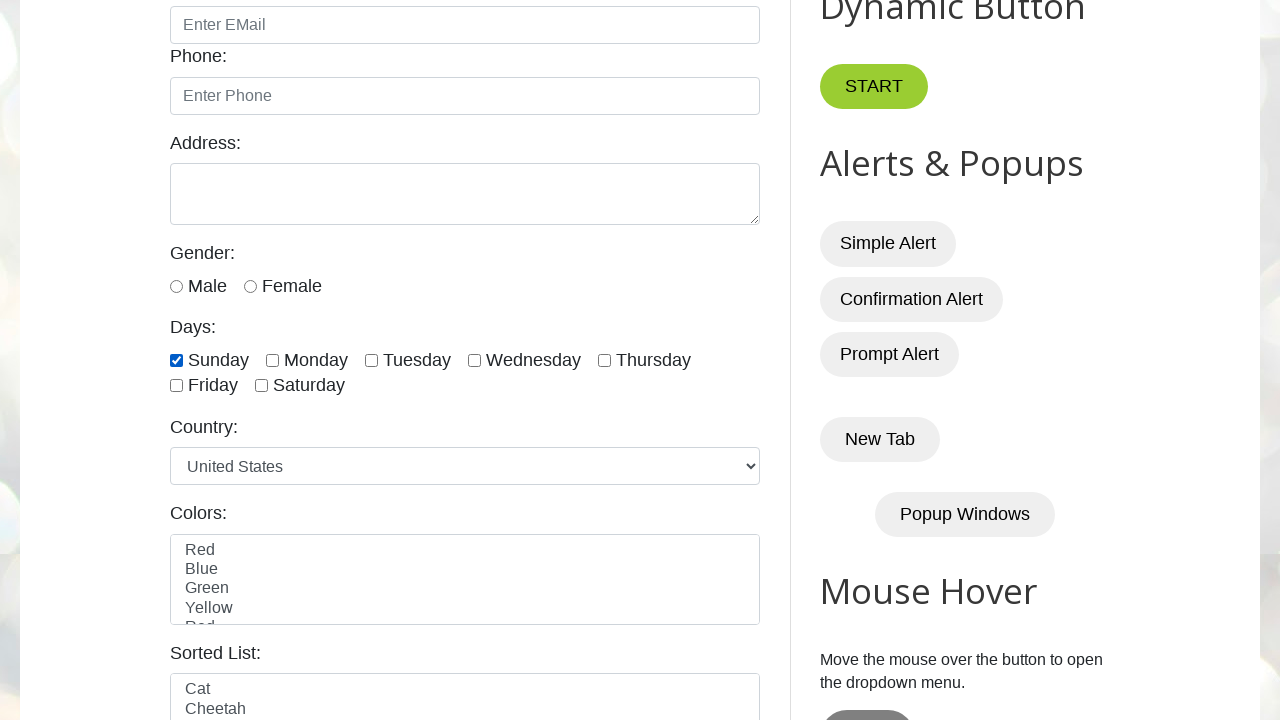

Unchecked the Sunday checkbox at (176, 360) on #sunday
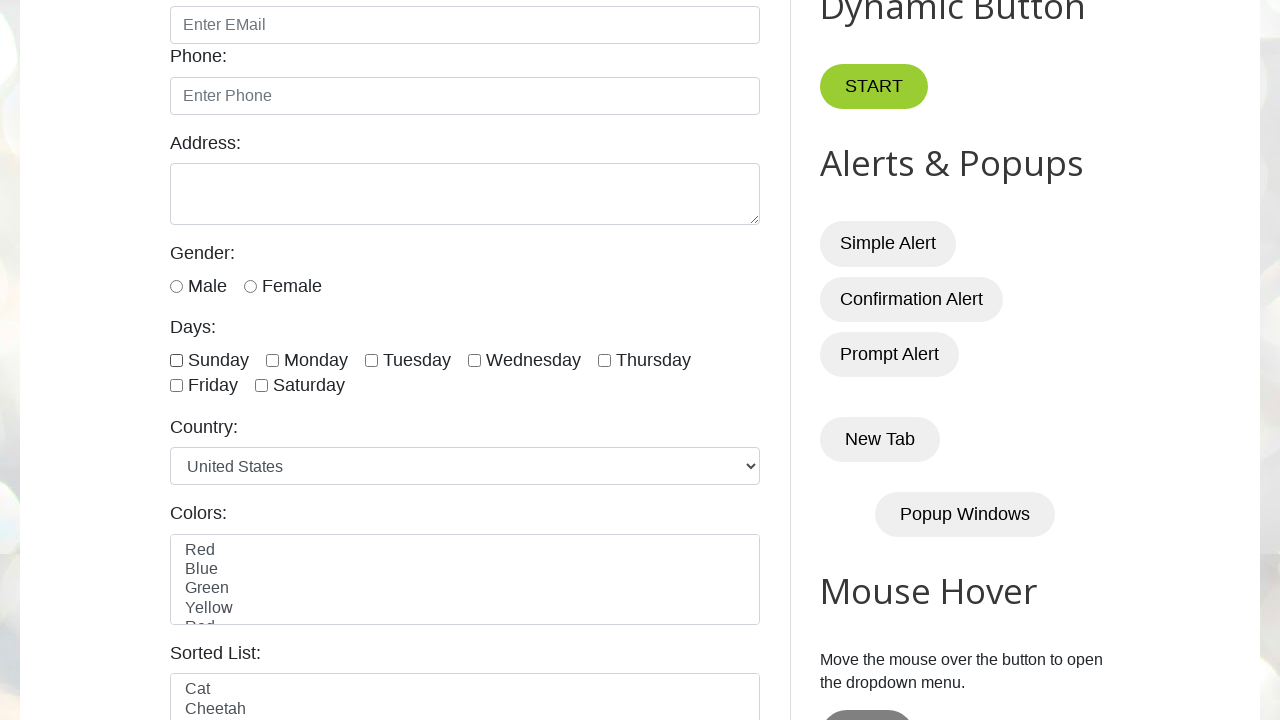

Verified Sunday checkbox is unchecked
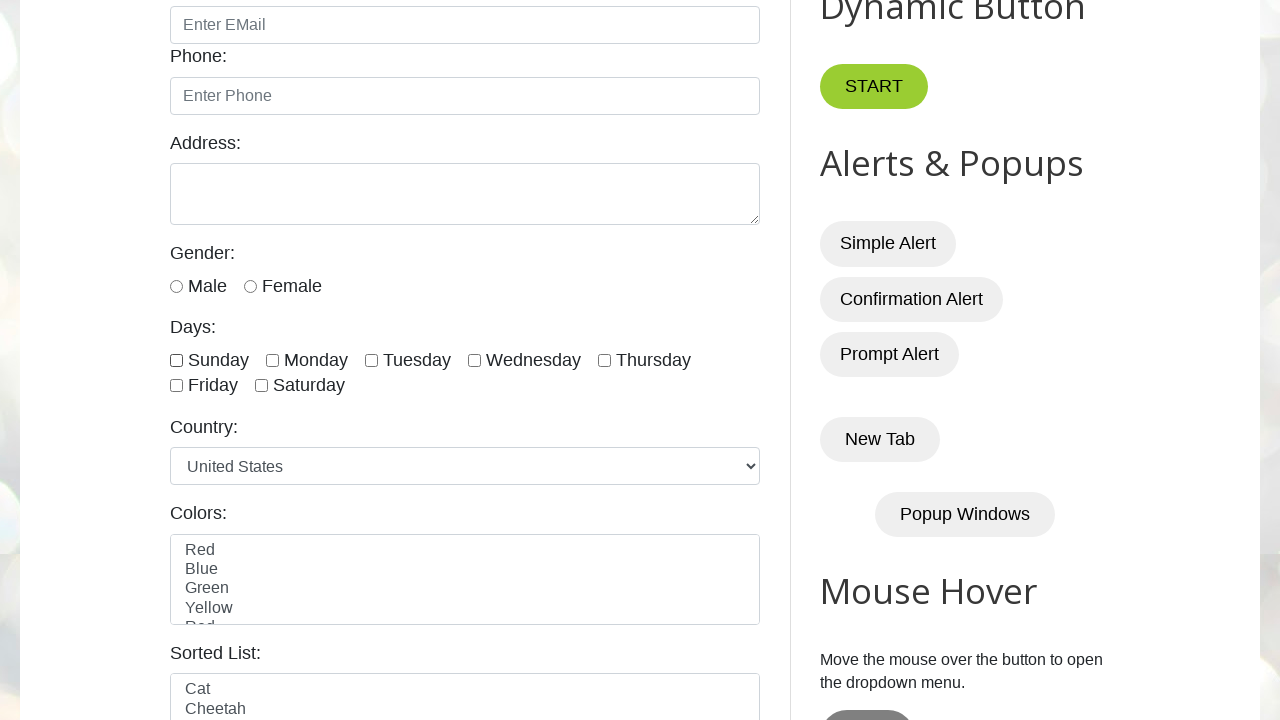

Checked the checkbox #sunday at (176, 360) on #sunday
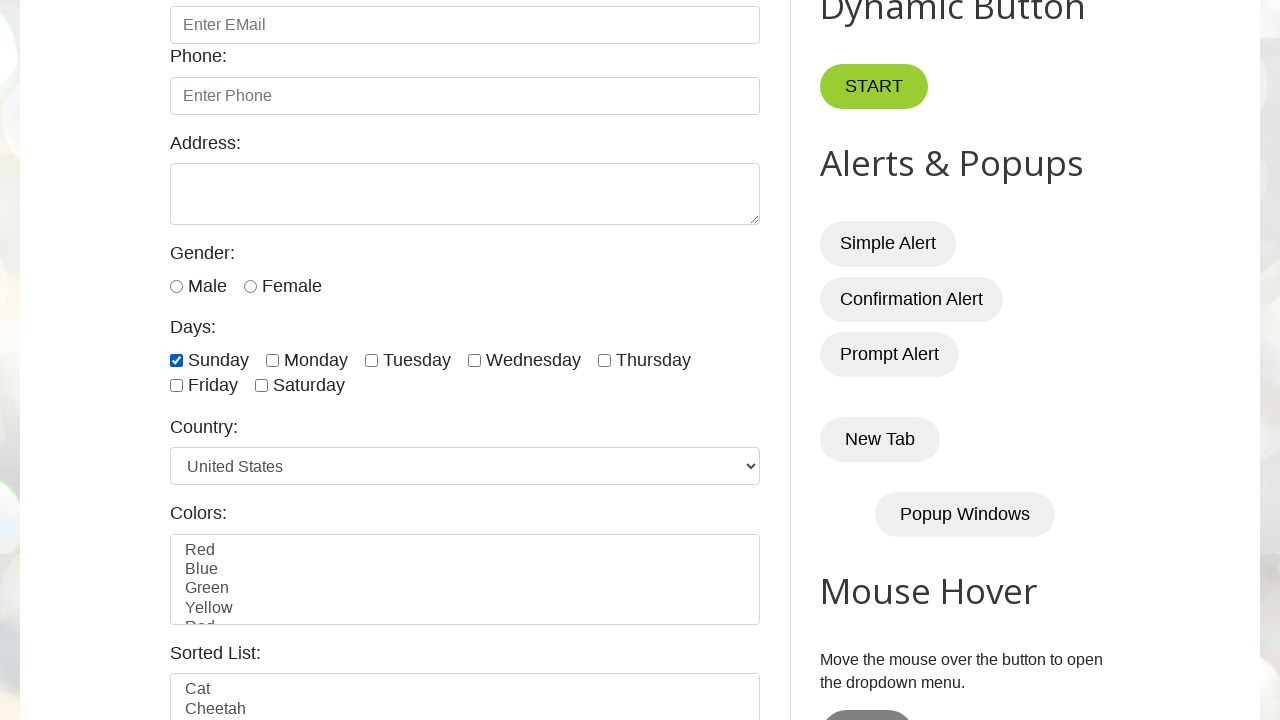

Checked the checkbox #wednesday at (474, 360) on #wednesday
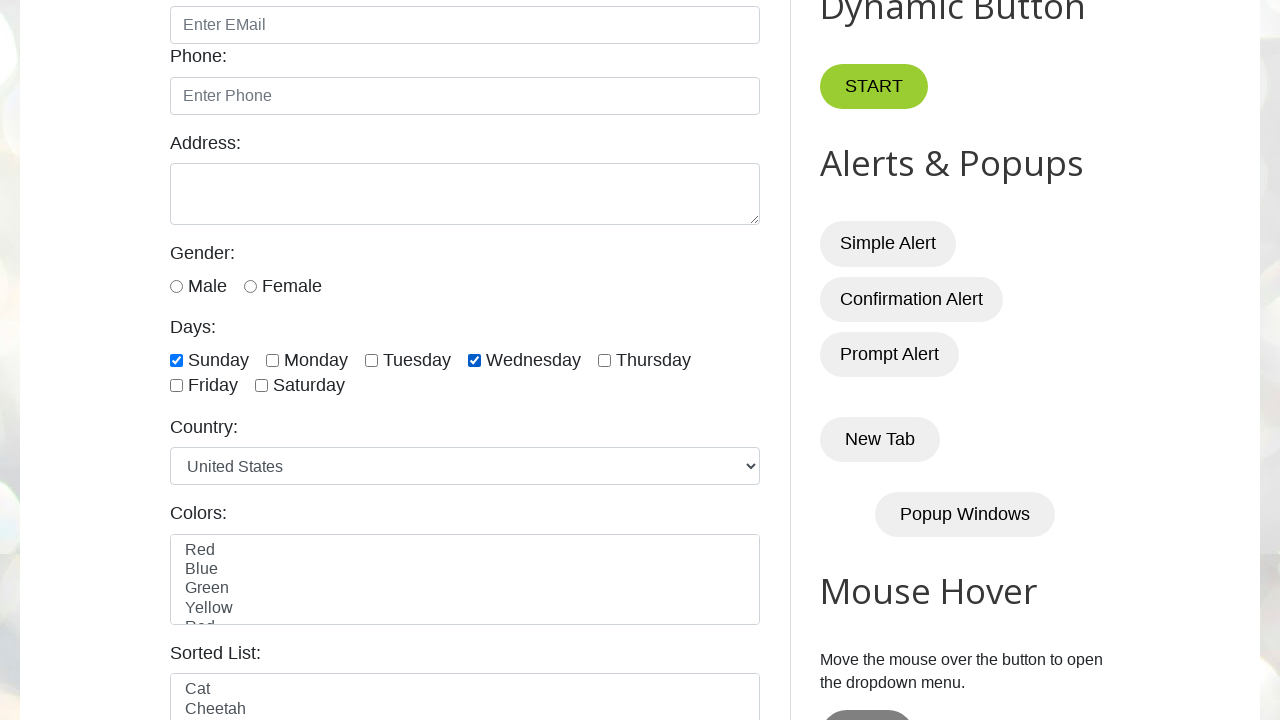

Checked the checkbox #friday at (176, 386) on #friday
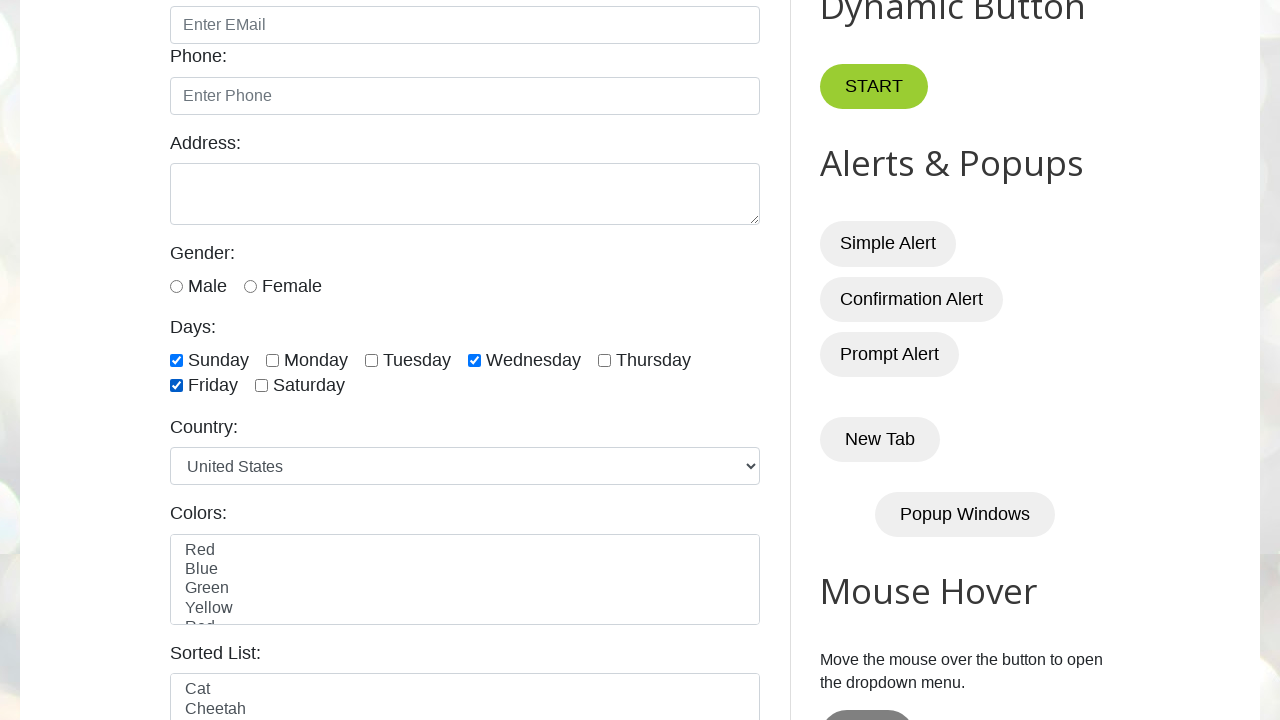

Unchecked the checkbox #sunday at (176, 360) on #sunday
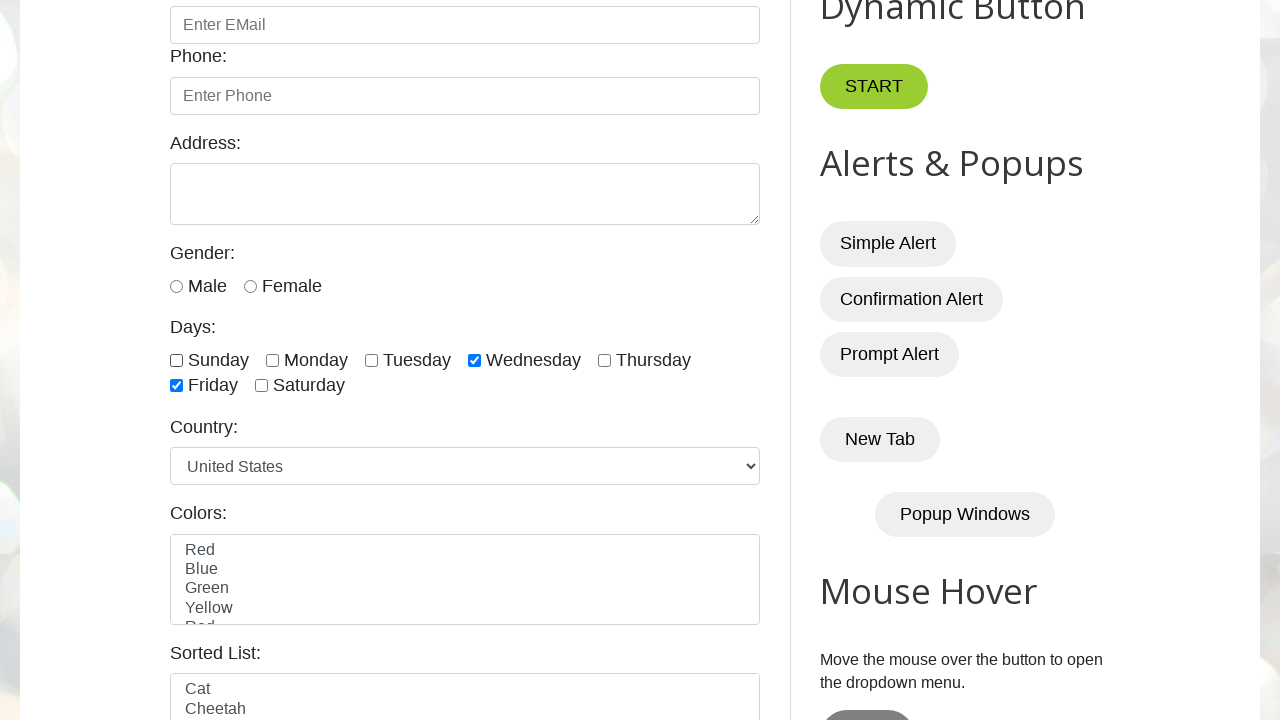

Unchecked the checkbox #wednesday at (474, 360) on #wednesday
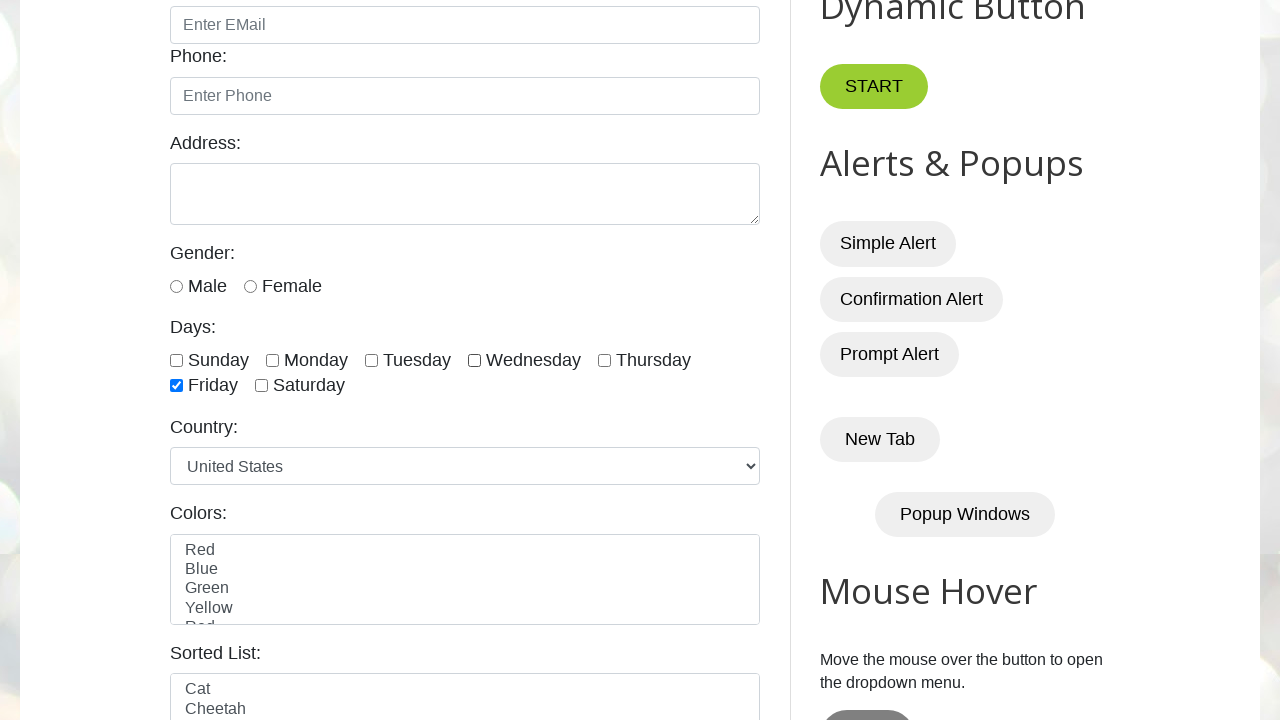

Unchecked the checkbox #friday at (176, 386) on #friday
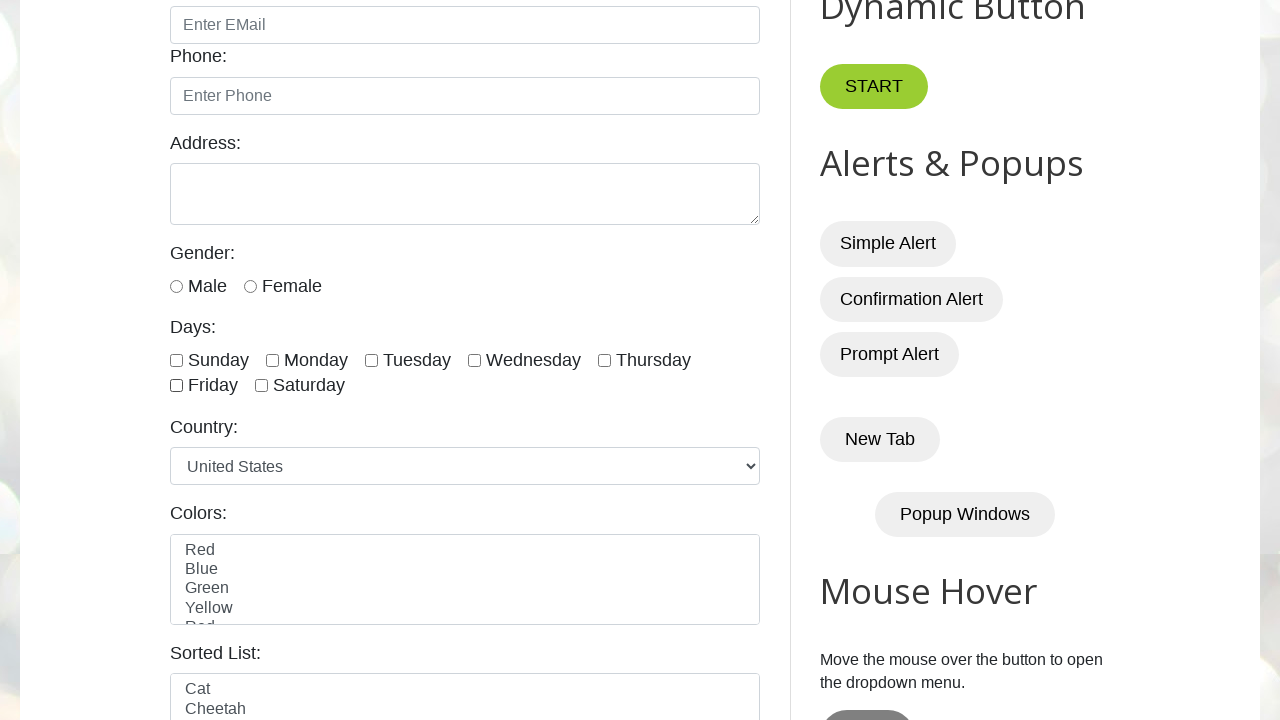

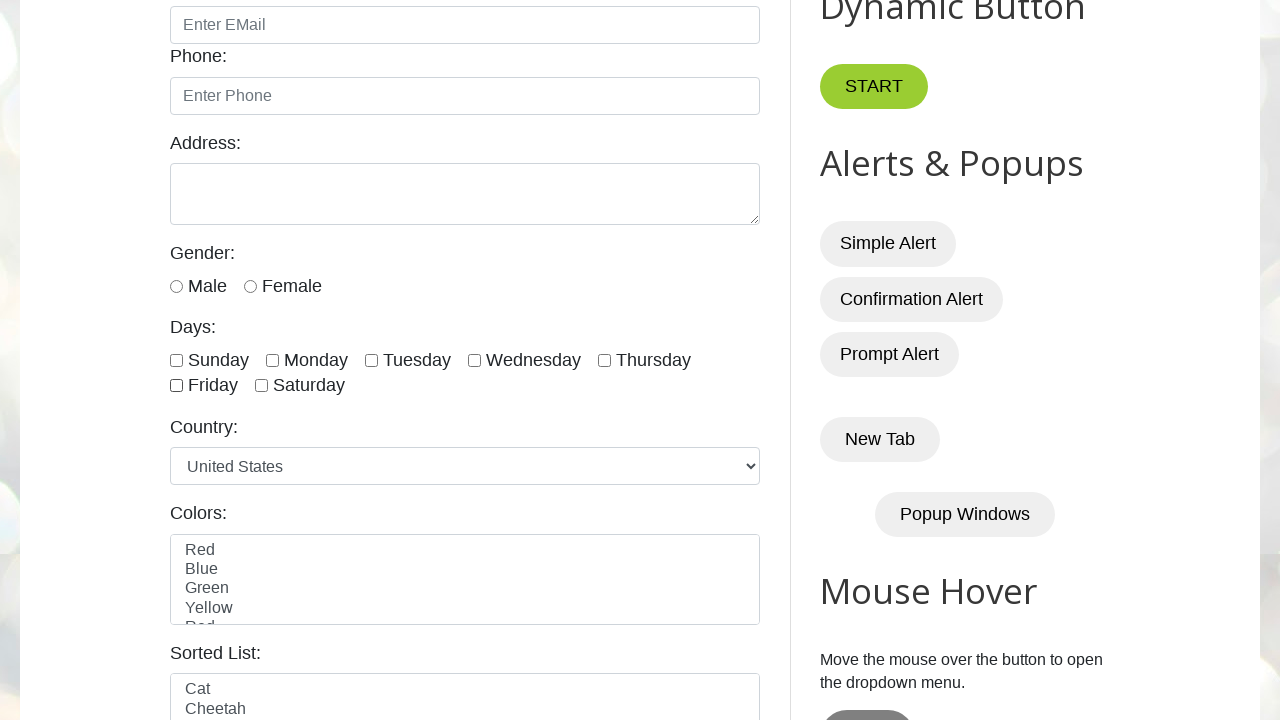